Tests that clicking the 200 status code link navigates to a page displaying the correct status message

Starting URL: https://the-internet.herokuapp.com/status_codes

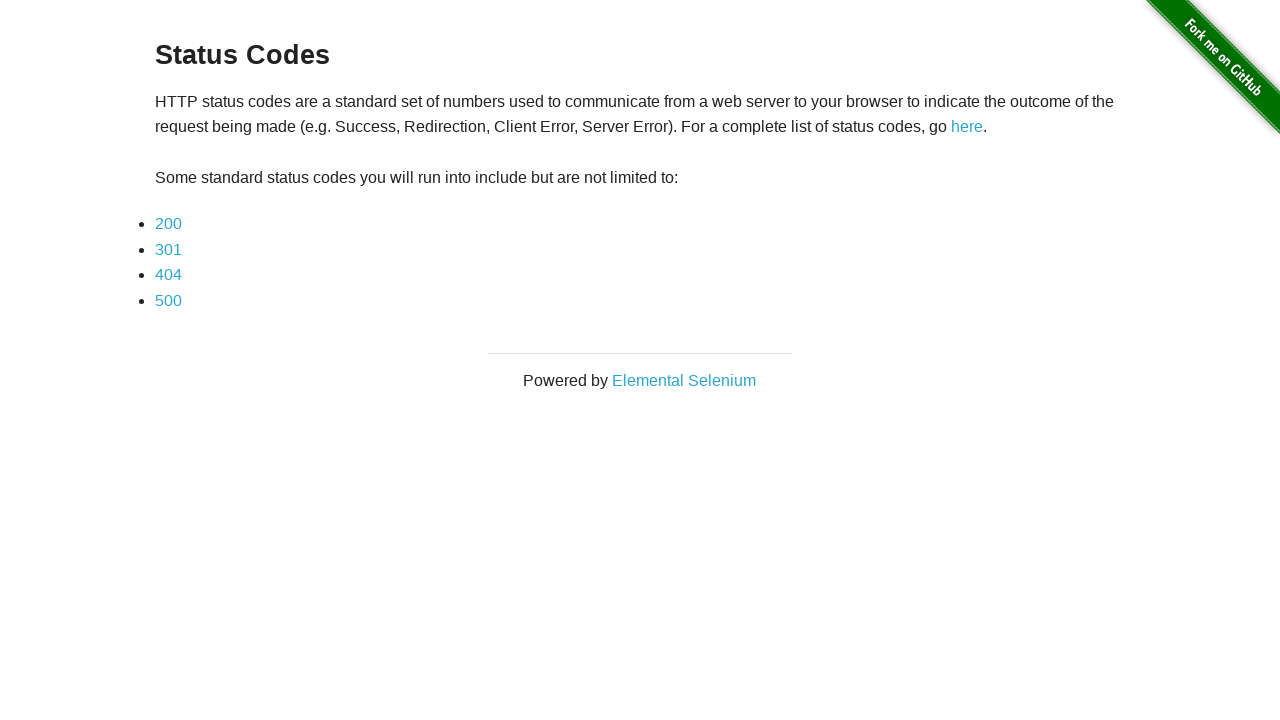

Navigated to status codes page
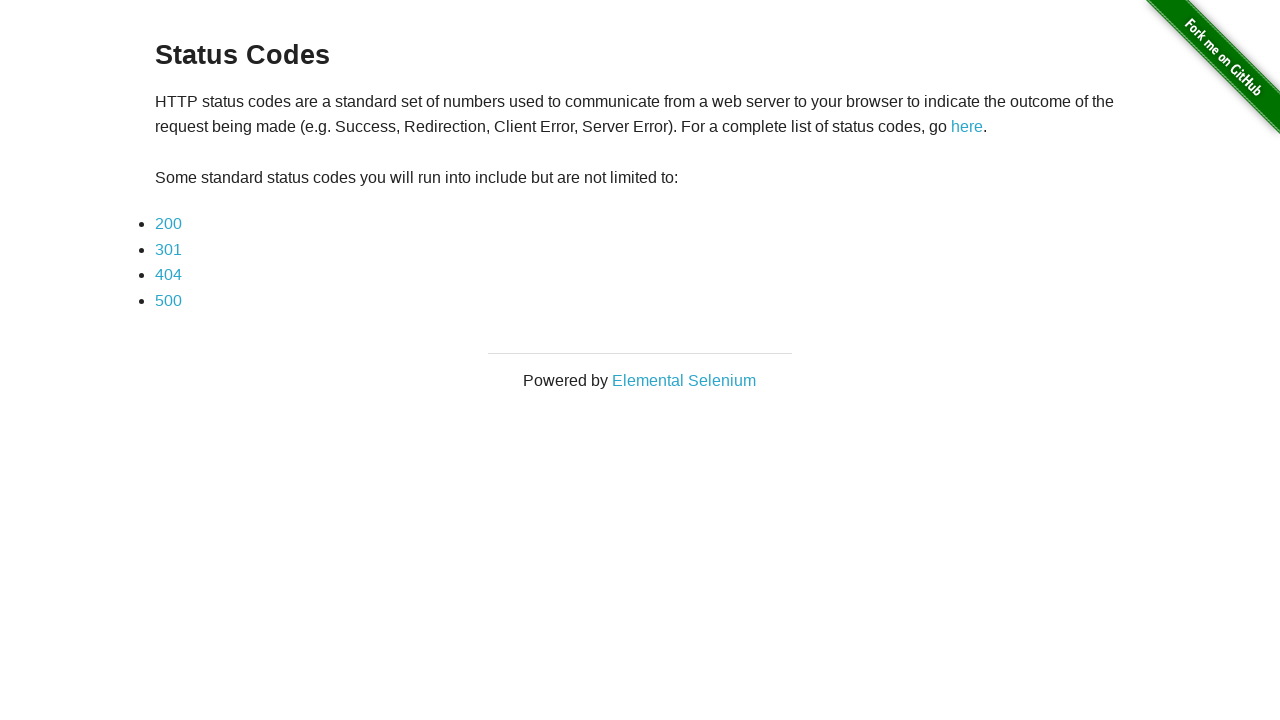

Clicked on the 200 status code link at (168, 224) on xpath=//*[text()='200']
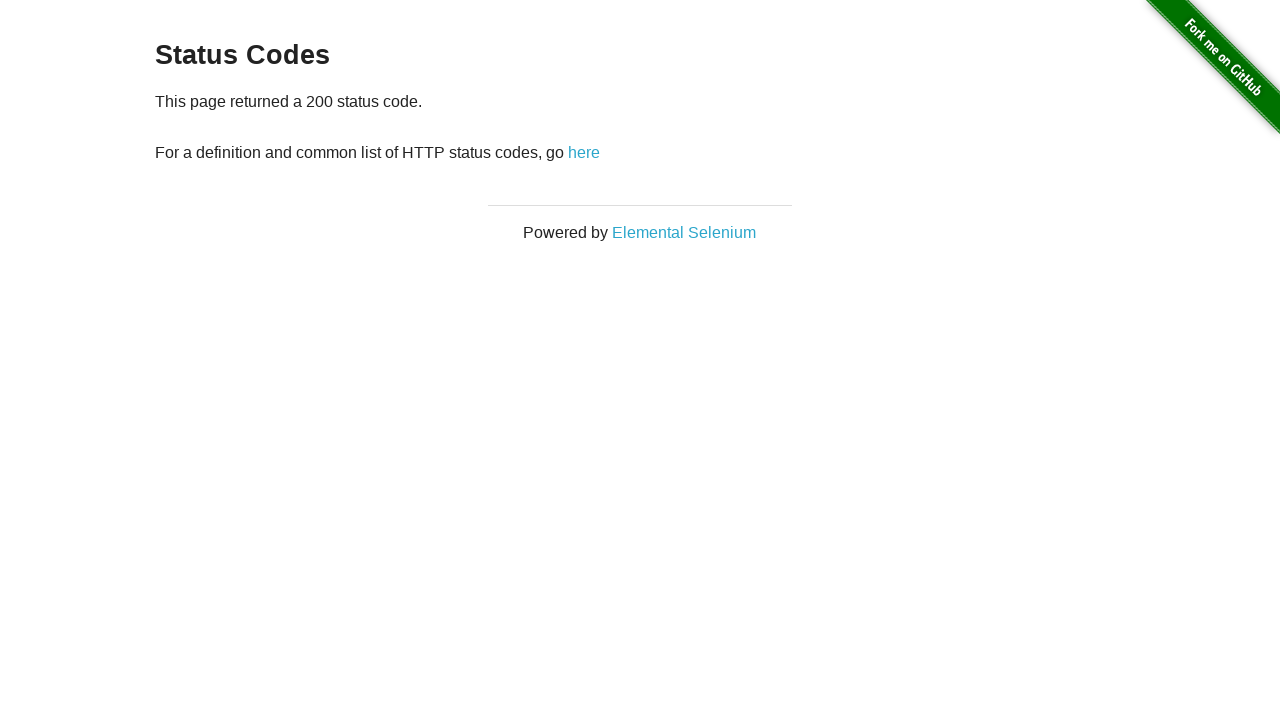

Waited for status message element to load
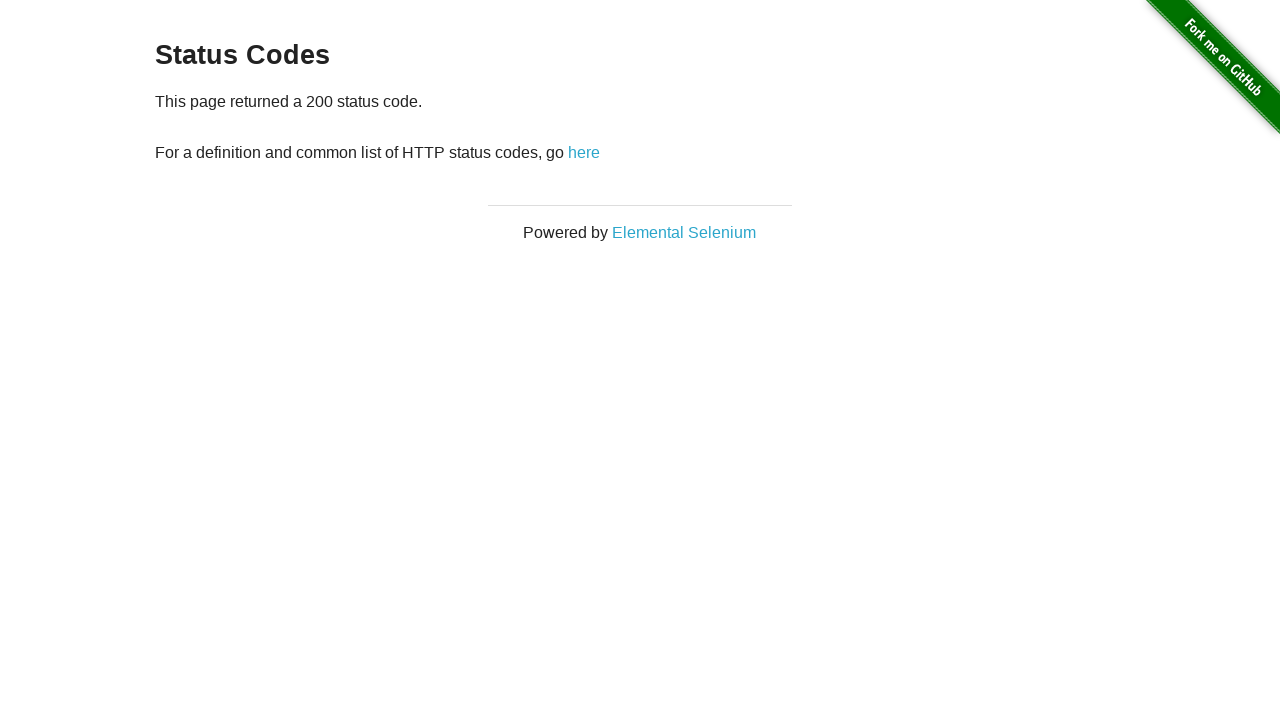

Located the status message element
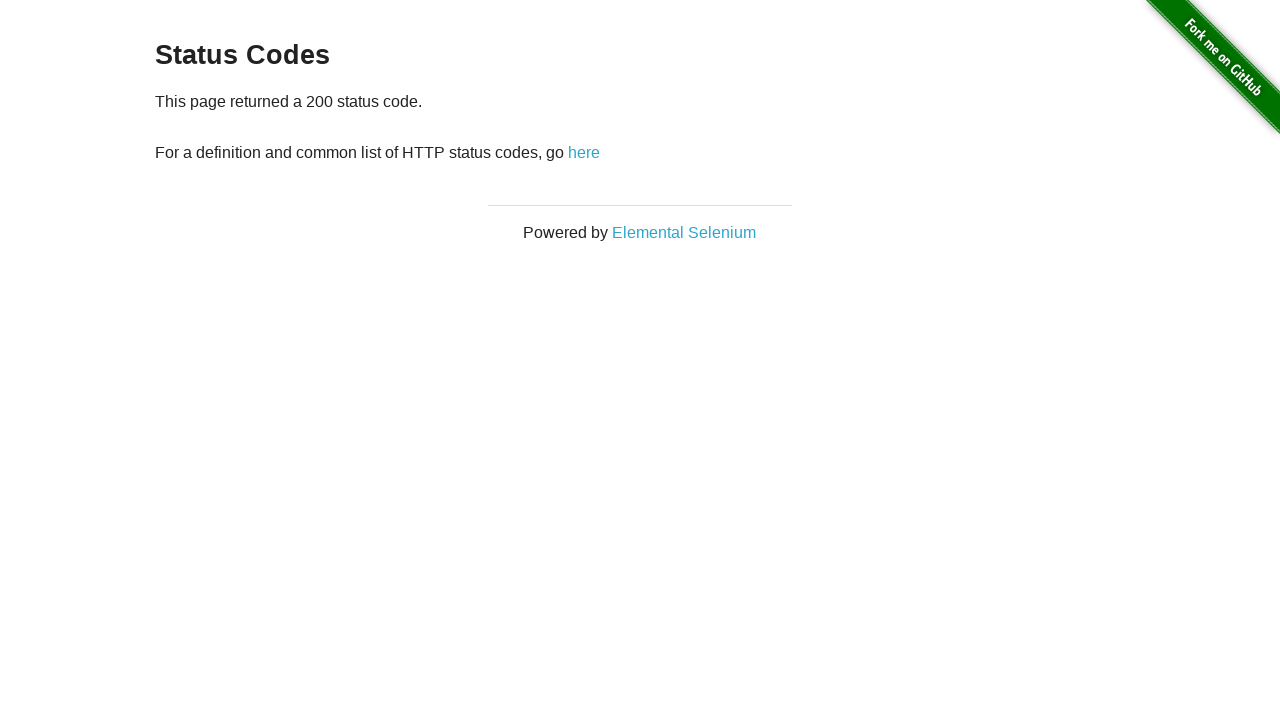

Verified that the page displays the correct 200 status message
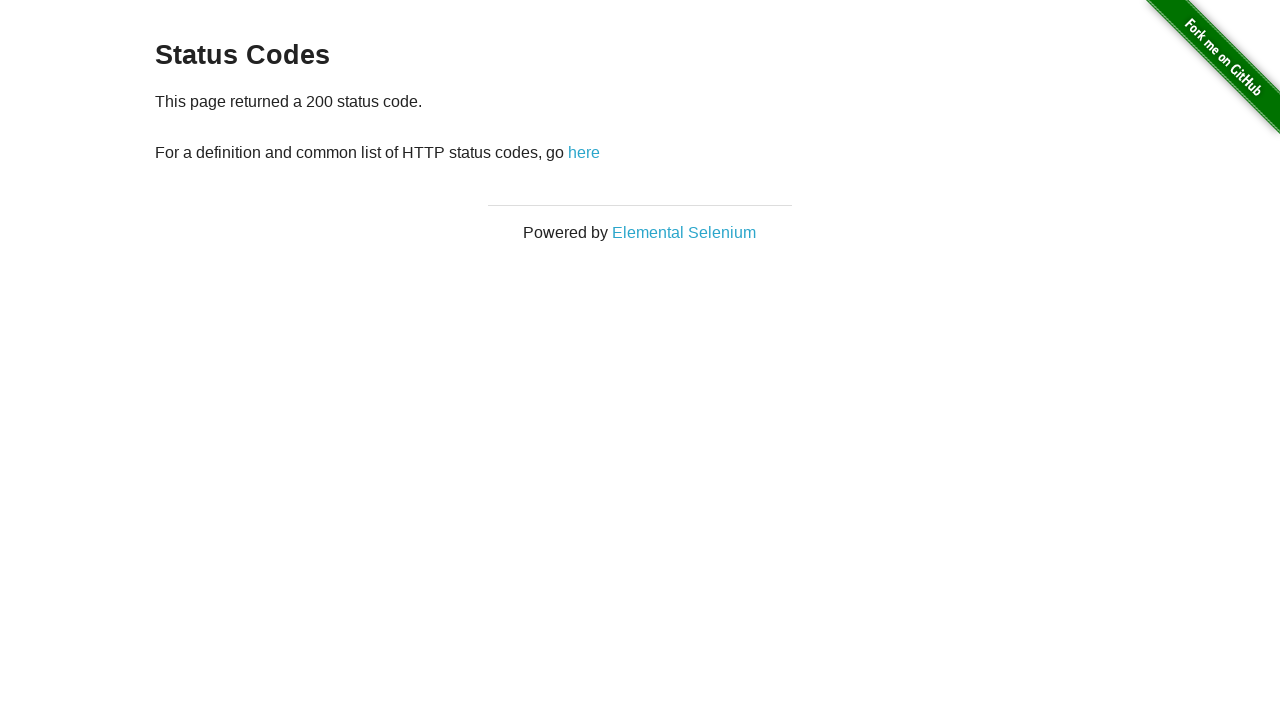

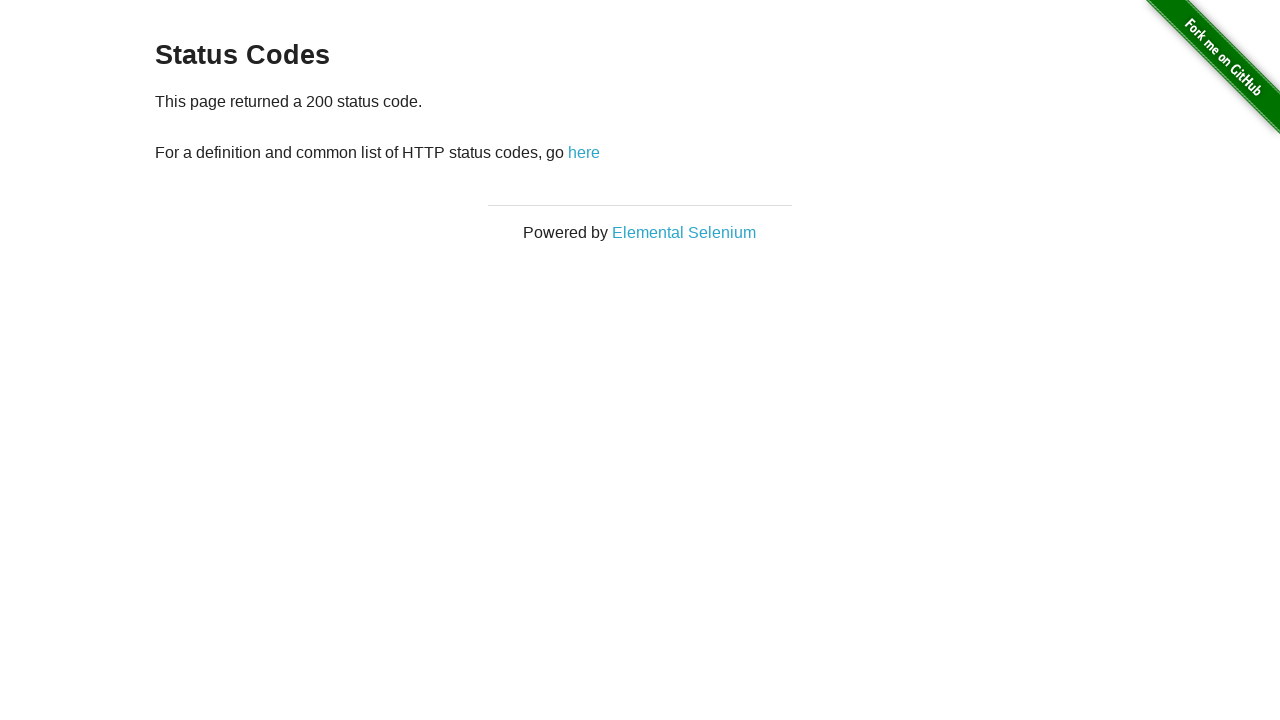